Tests an e-commerce site by searching for products, verifying search results, and adding items to cart based on product names

Starting URL: https://rahulshettyacademy.com/seleniumPractise/#/

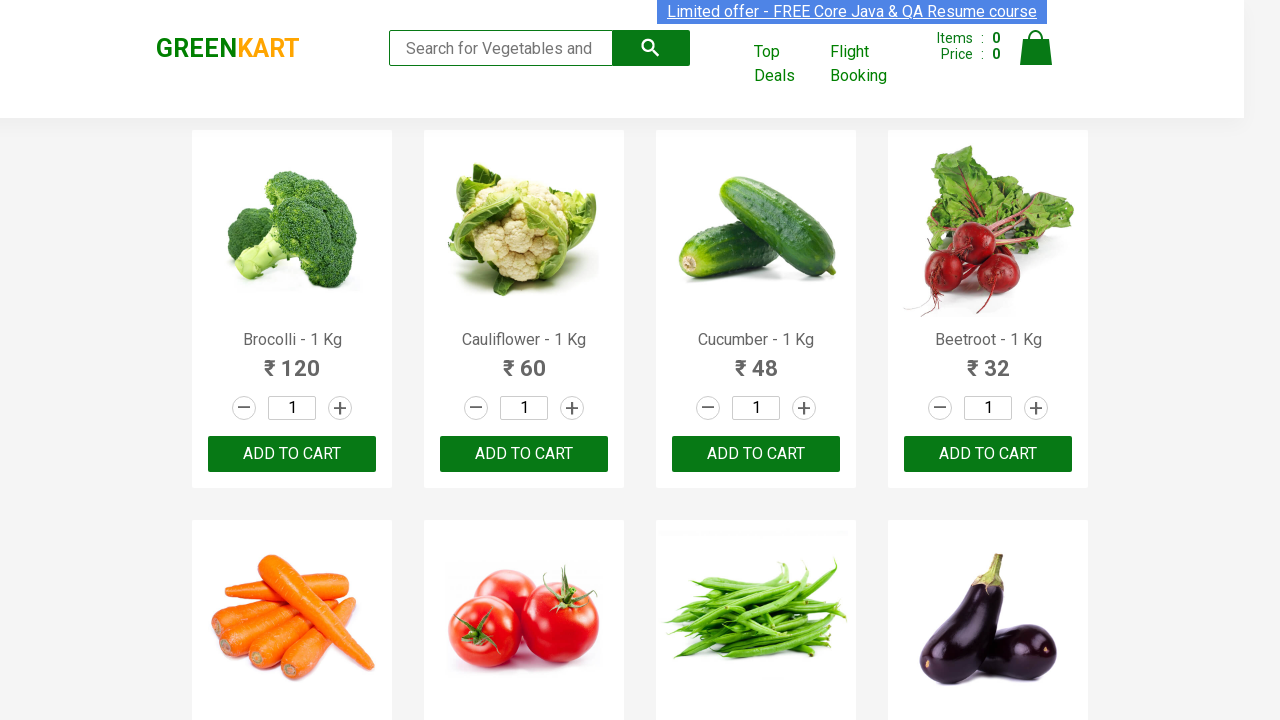

Filled search field with 'ca' on .search-keyword
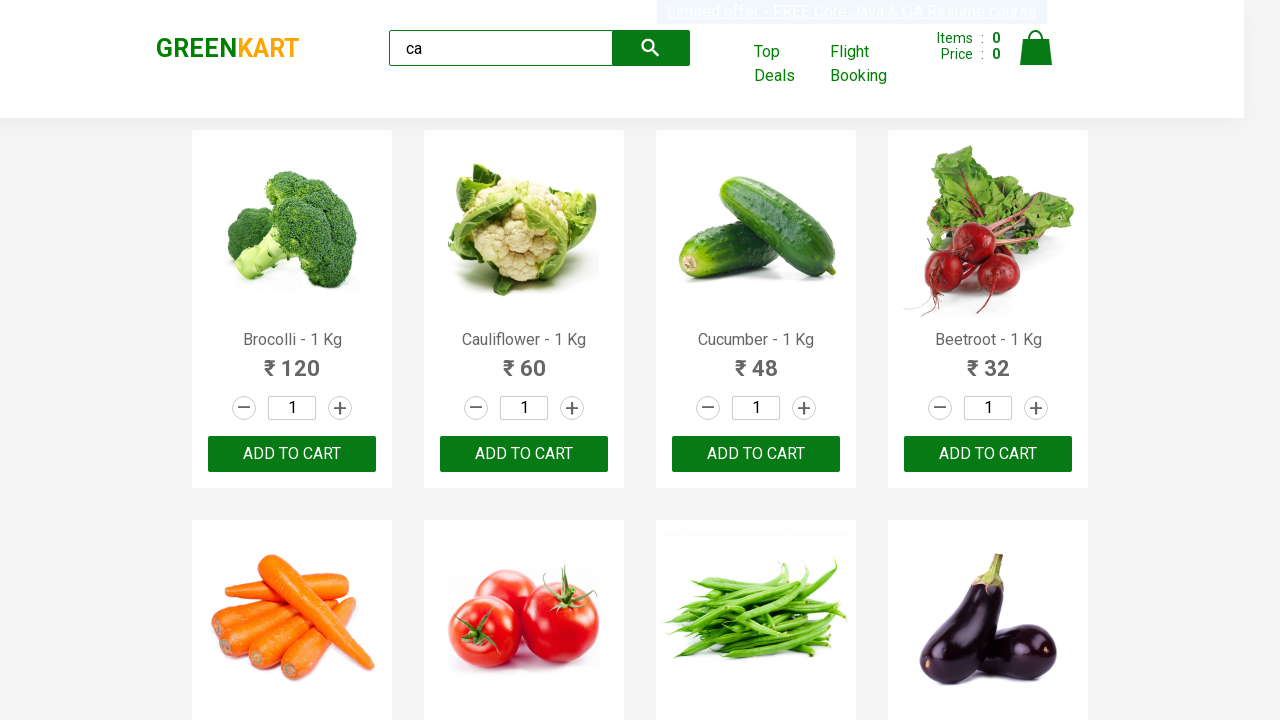

Waited 2 seconds for products to load after search
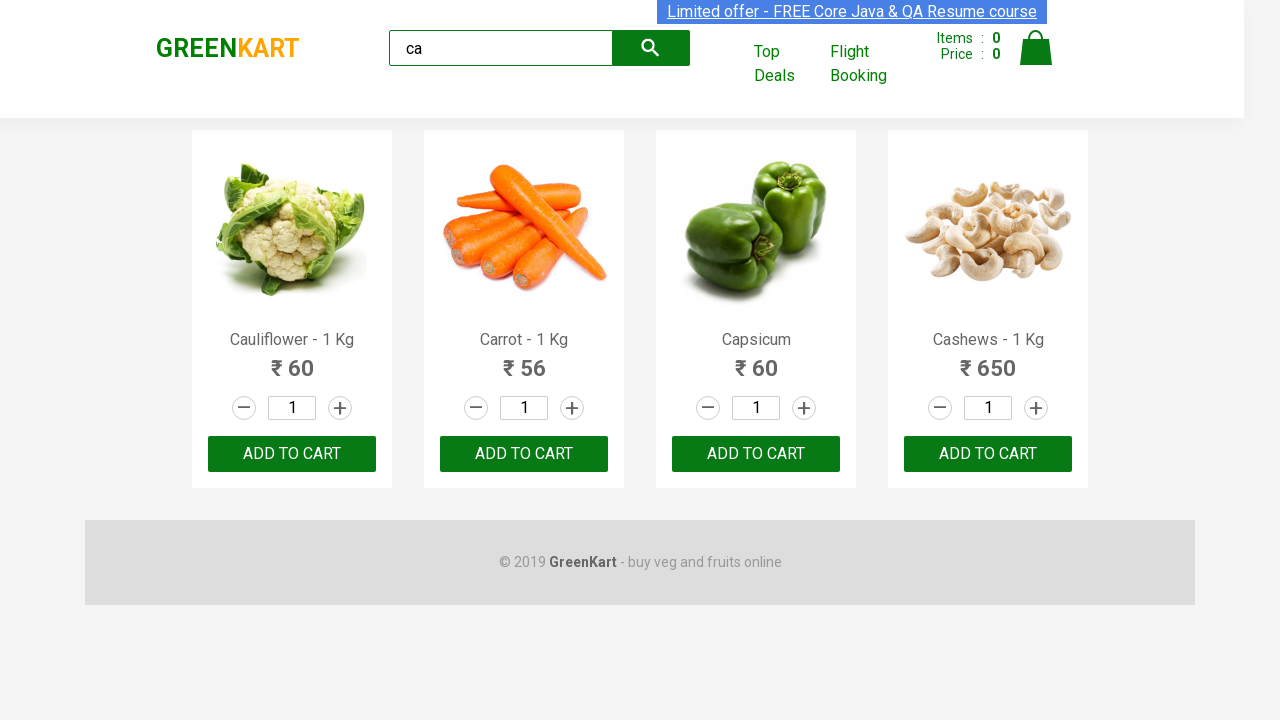

Verified that 4 products are displayed
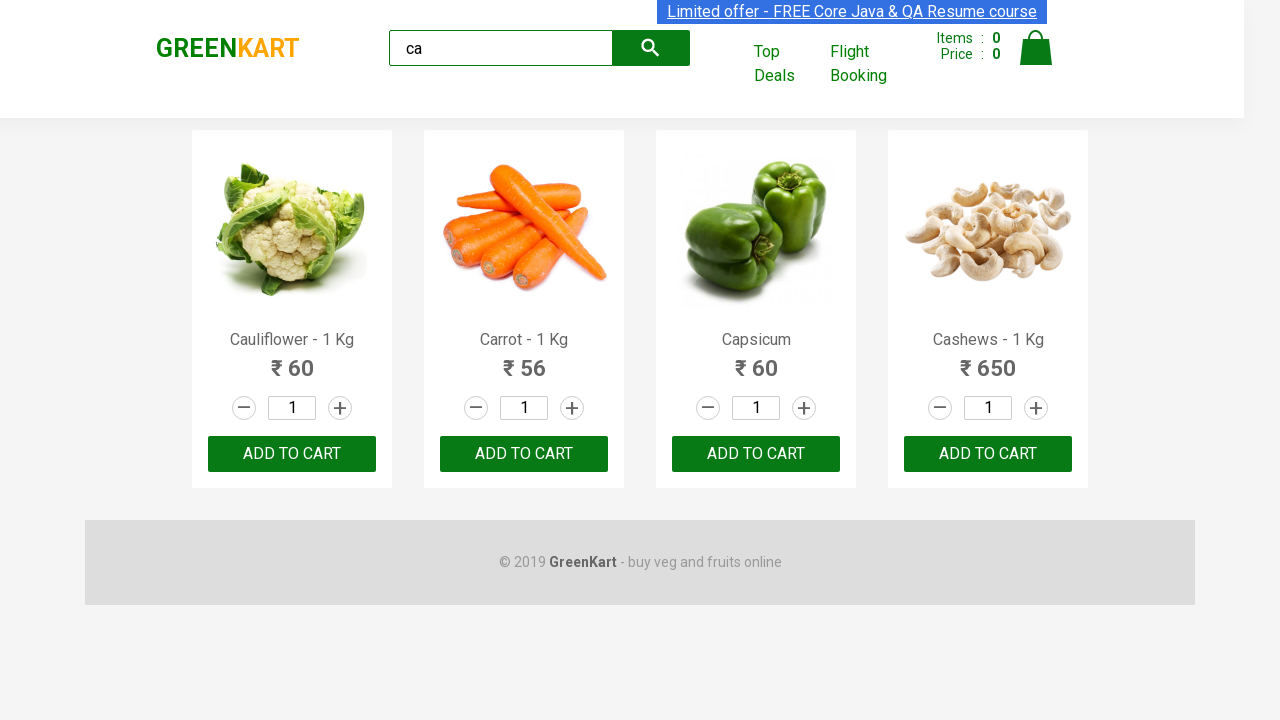

Clicked 'ADD TO CART' button on third product at (756, 454) on .products .product >> nth=2 >> button:has-text("ADD TO CART")
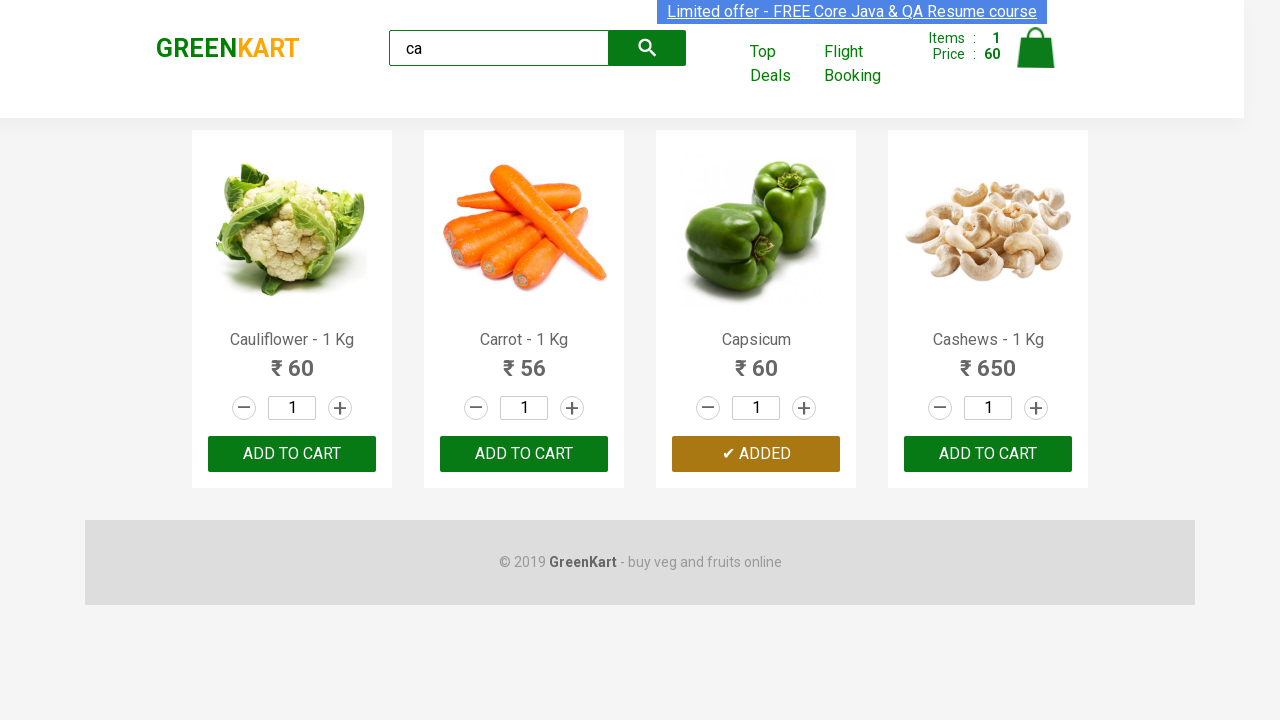

Found product 'Cashews - 1 Kg' and clicked add to cart button at (988, 454) on .products .product >> nth=3 >> button
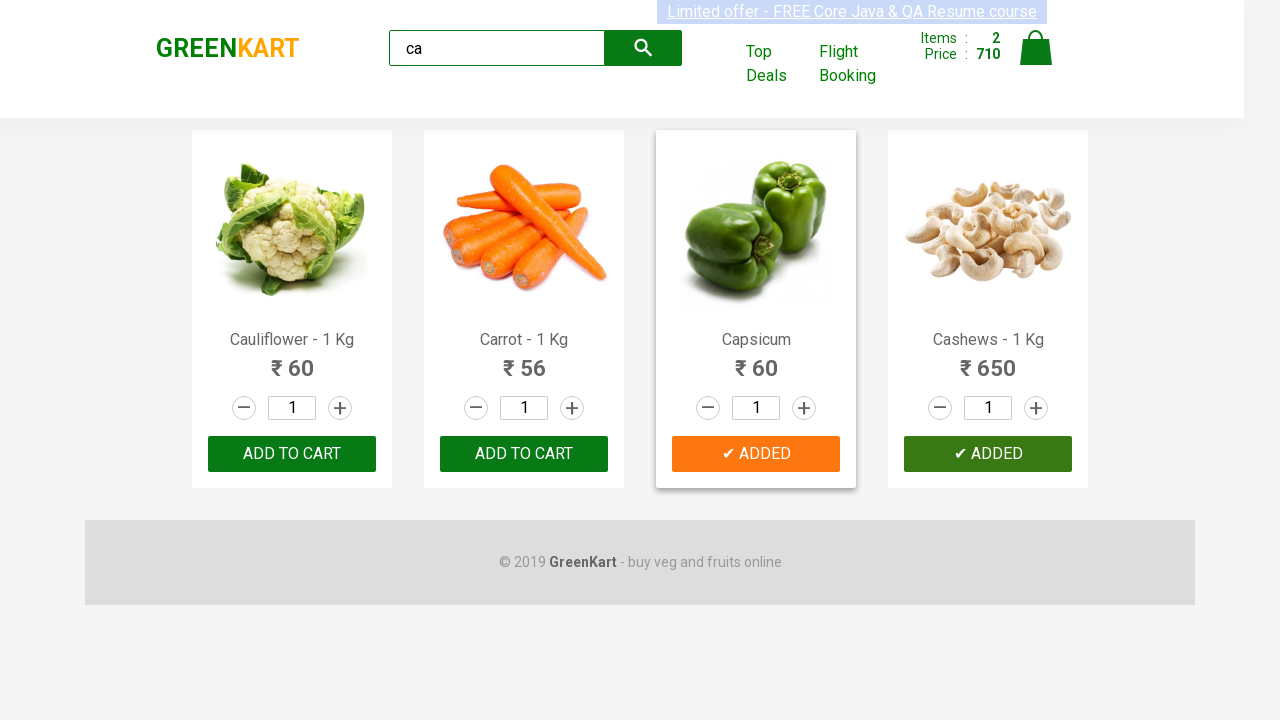

Verified brand text is 'GREENKART'
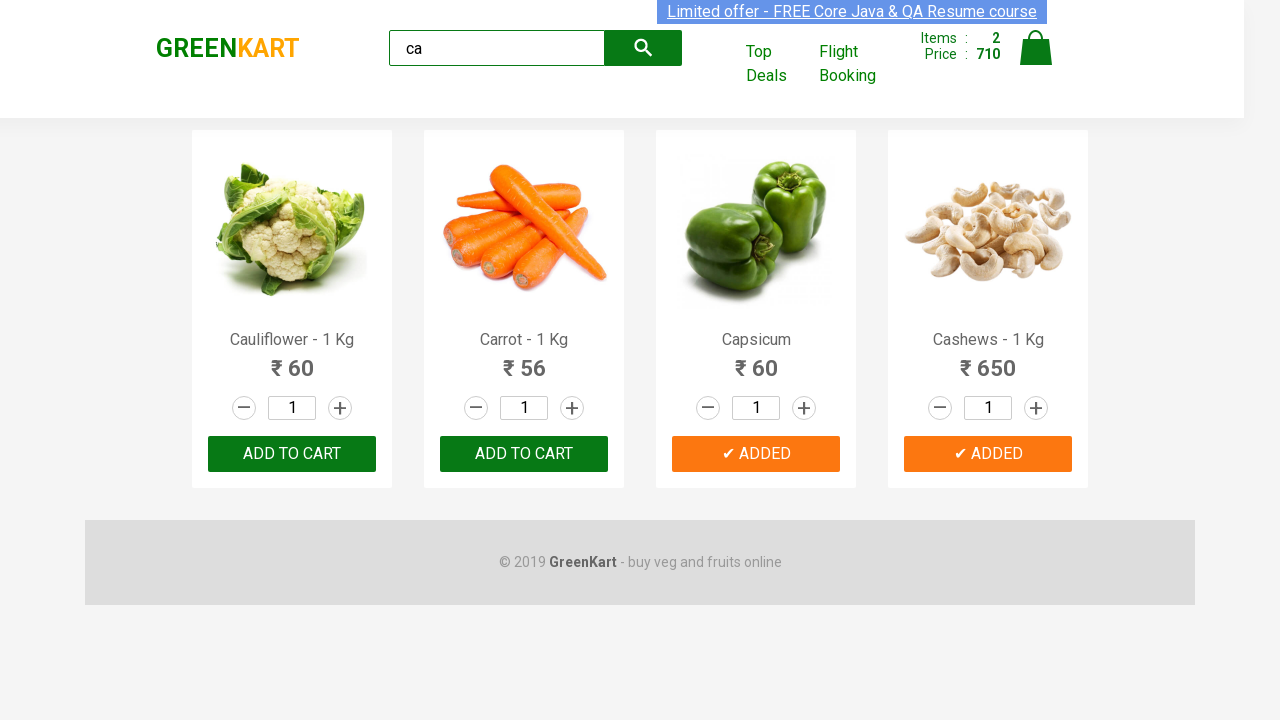

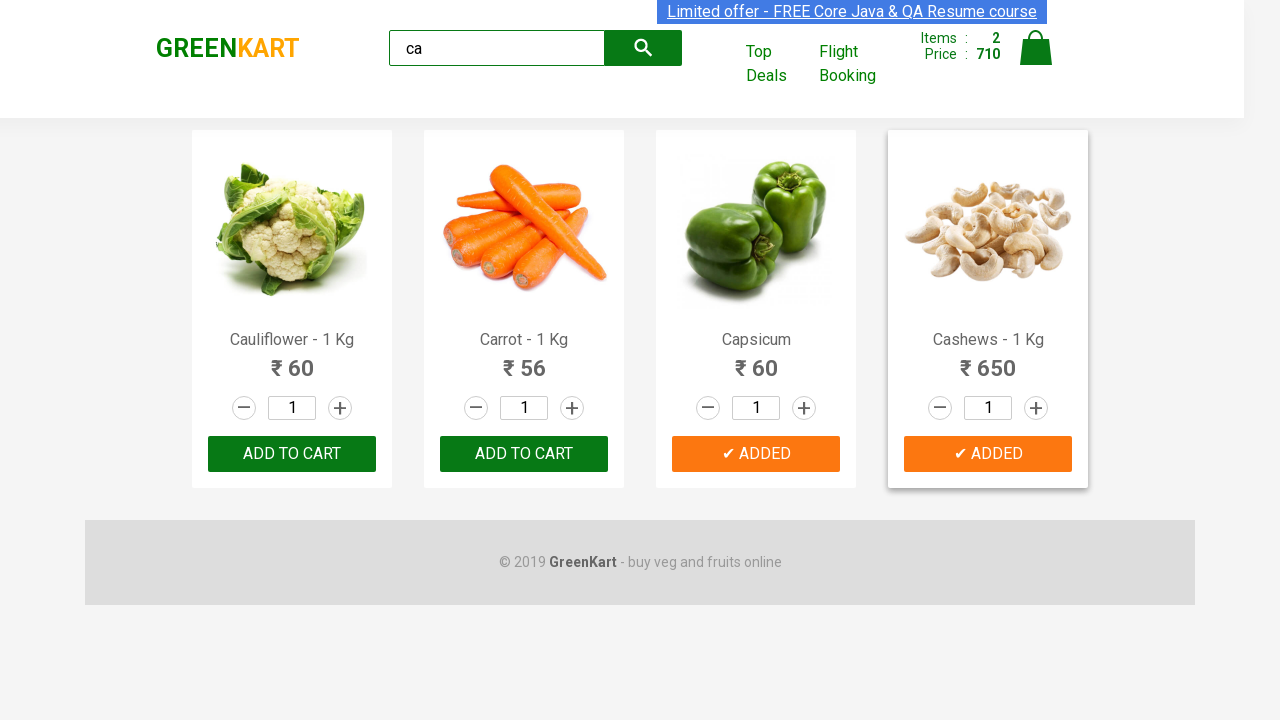